Tests browser navigation functionality by navigating to different pages, resizing the window, and using back/forward navigation

Starting URL: https://kristinek.github.io/site/tasks/locators_different

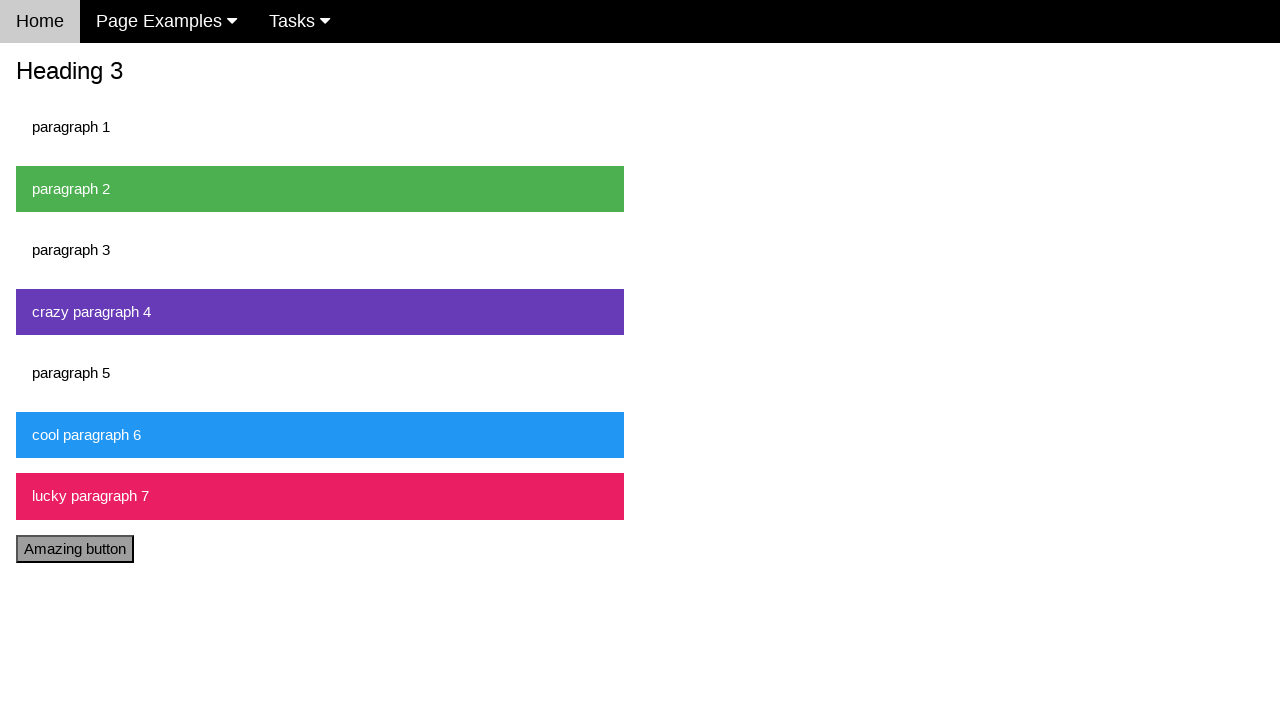

Navigated to actions page
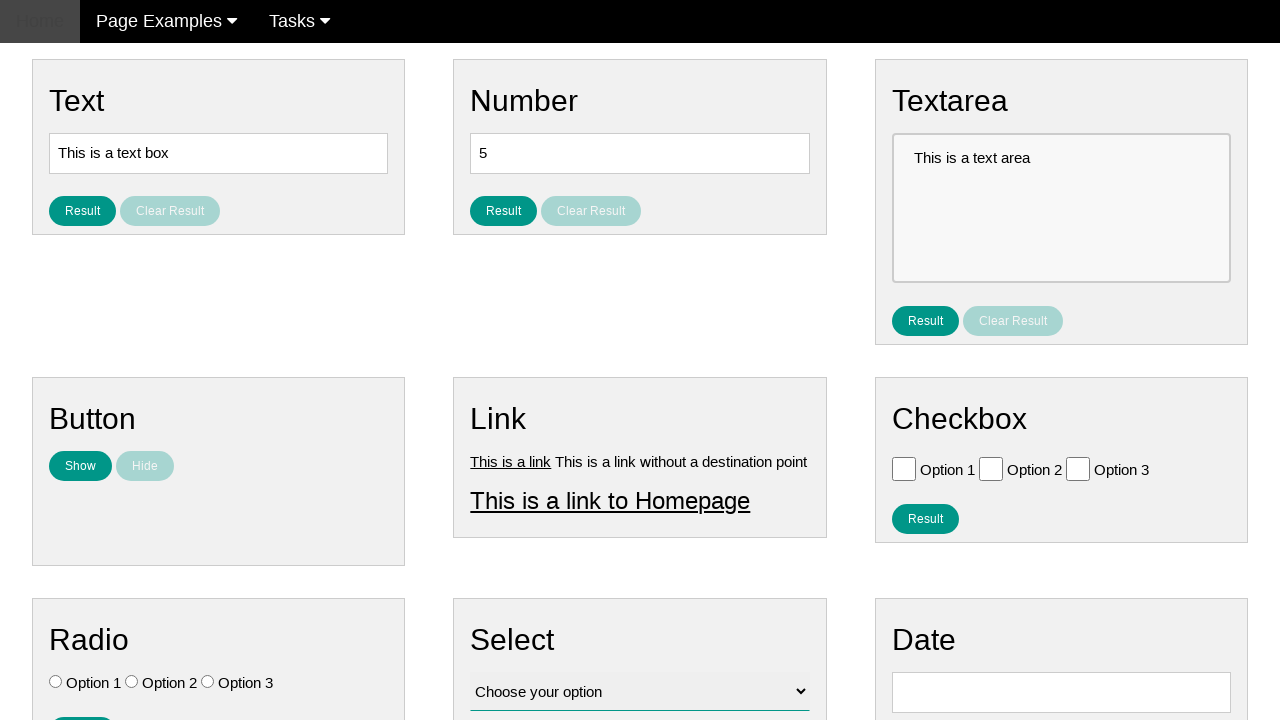

Resized browser window to 800x600
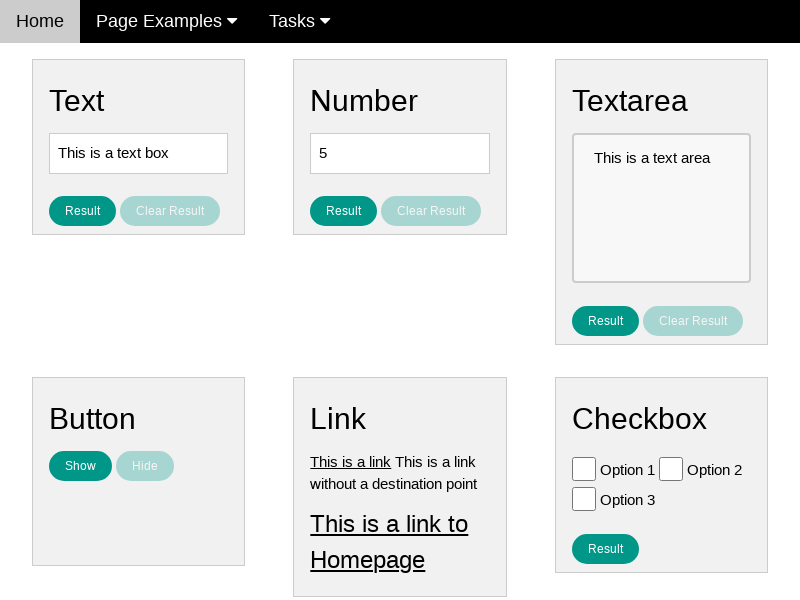

Navigated to locators page
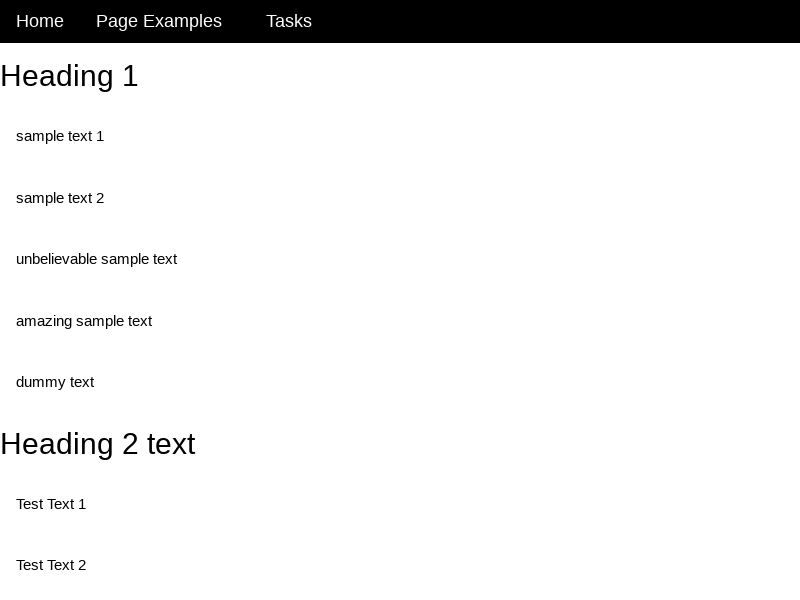

Navigated back to actions page
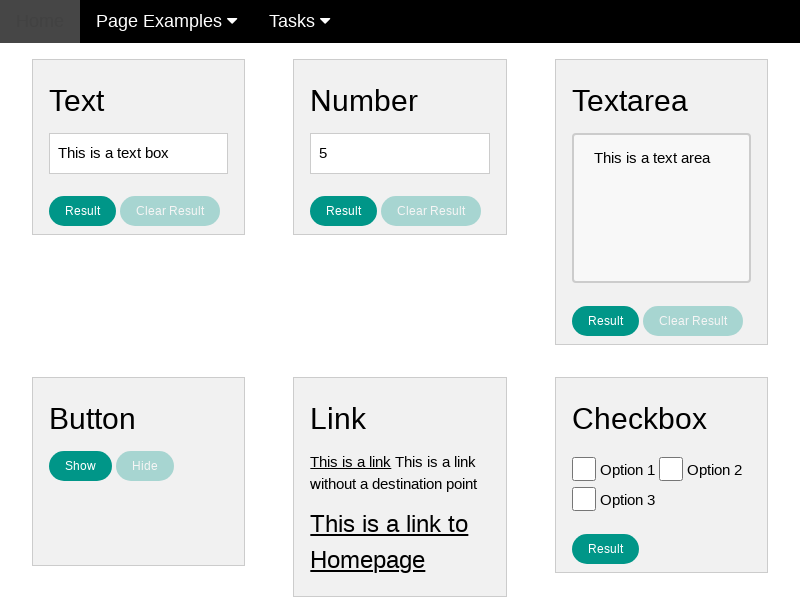

Navigated forward to locators page
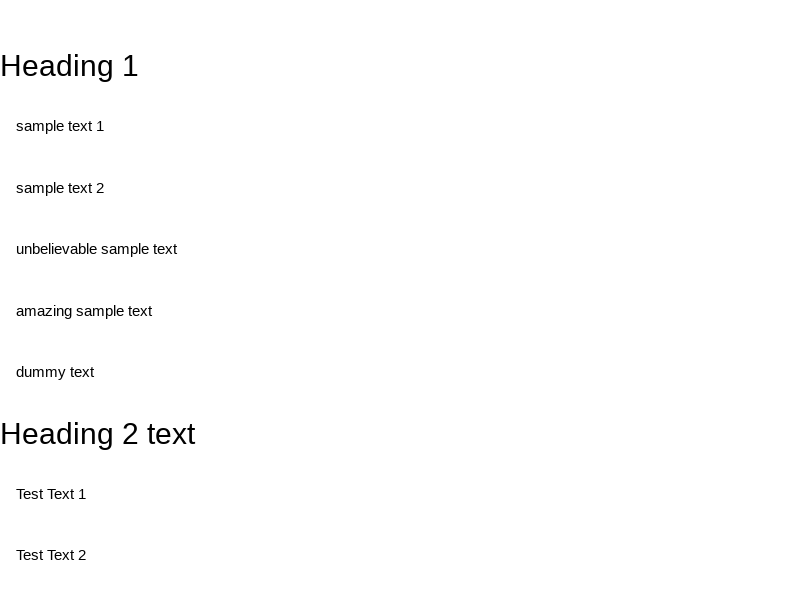

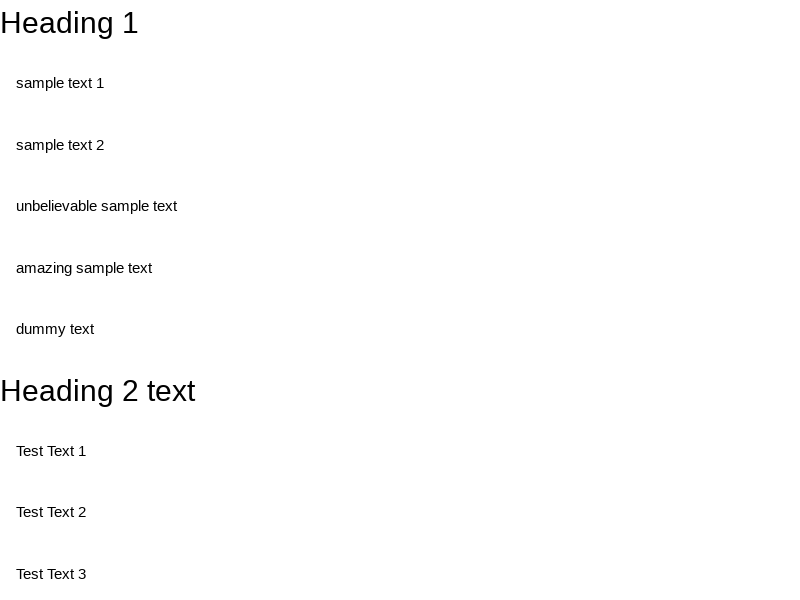